Tests browser tab handling by clicking buttons to open new tabs, switching between tabs, and verifying page content across multiple browser windows.

Starting URL: https://training-support.net/webelements/tabs

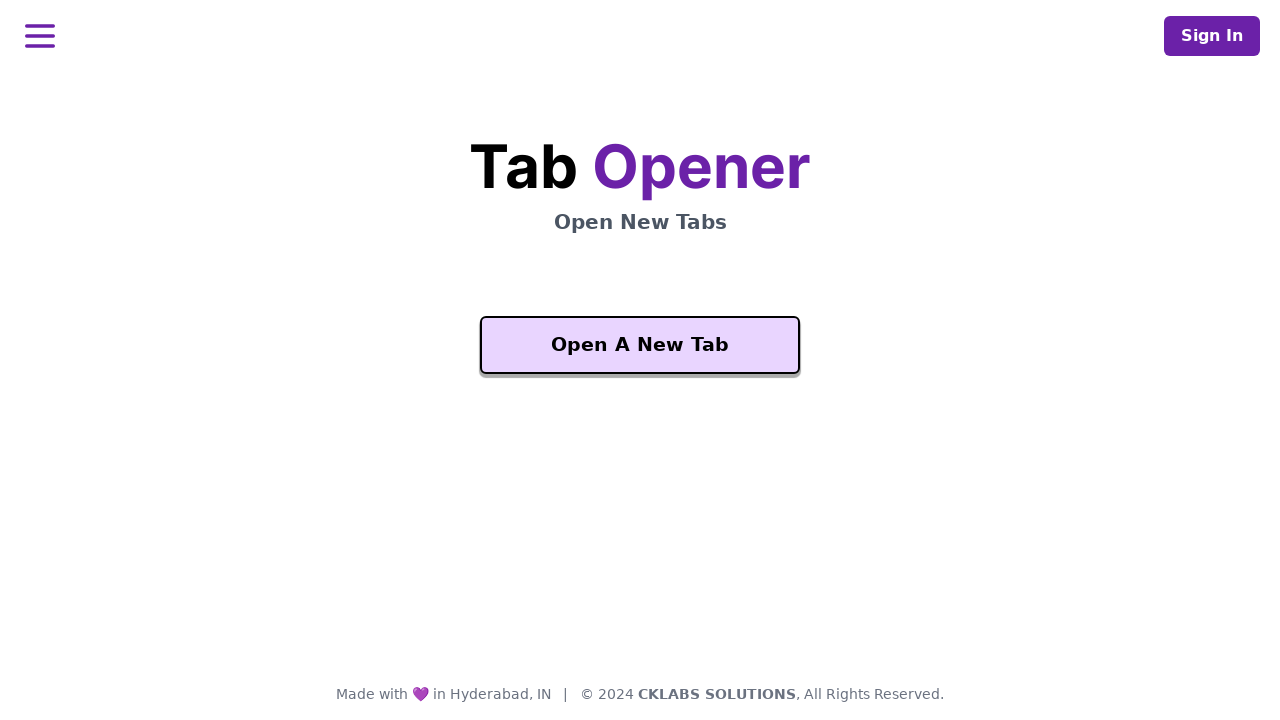

Clicked 'Open A New Tab' button on initial page at (640, 345) on xpath=//button[text()='Open A New Tab']
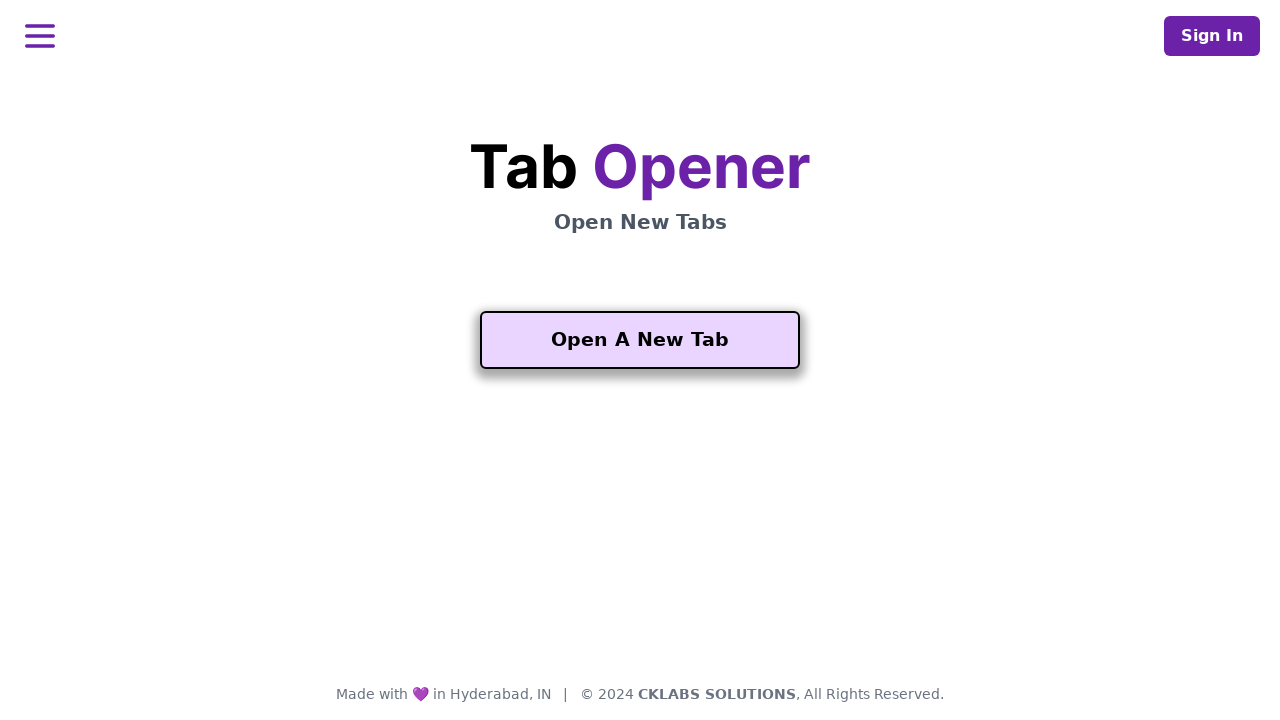

New tab opened and page loaded
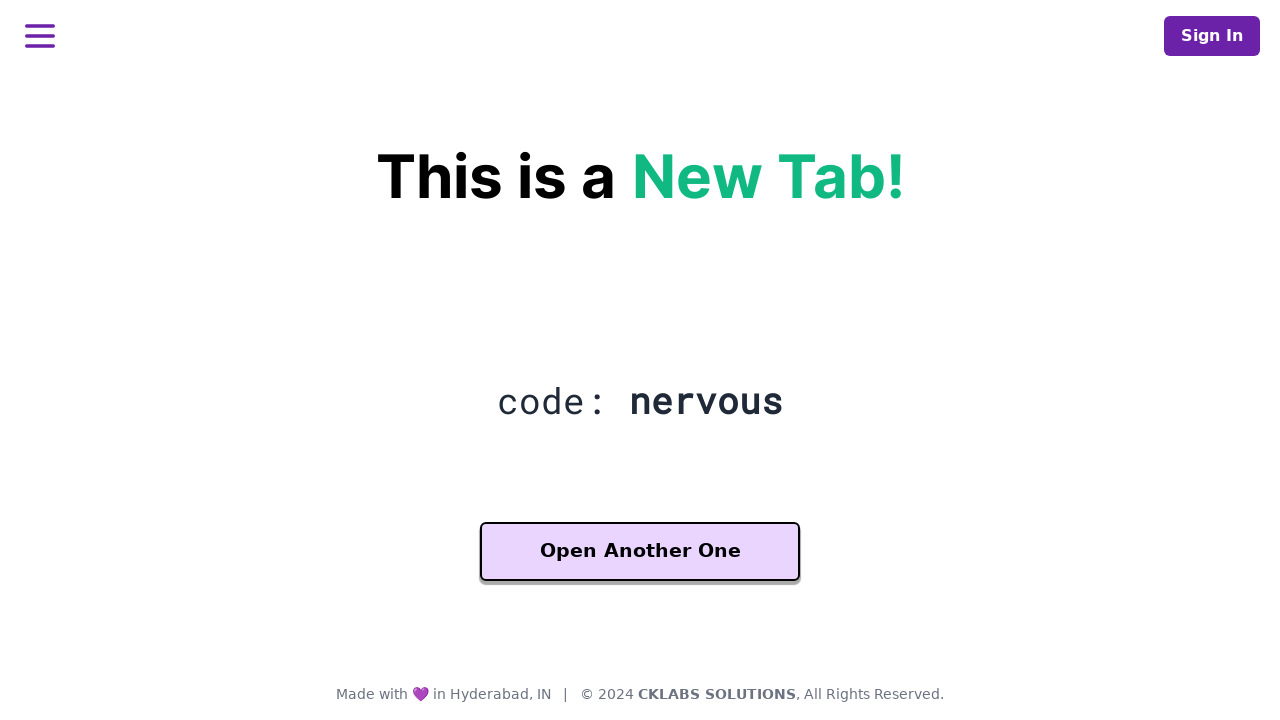

Waited for 'Another One' button to be available on new tab
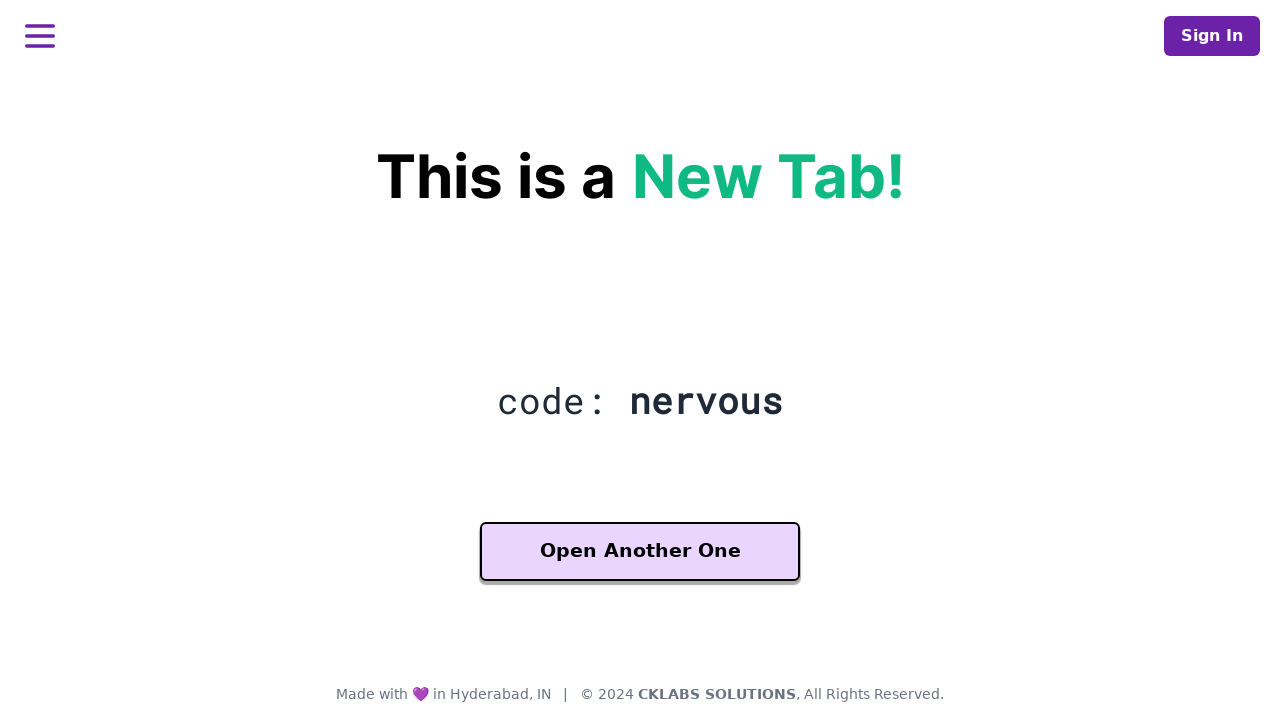

Clicked 'Another One' button to open third tab at (640, 552) on xpath=//button[contains(text(), 'Another One')]
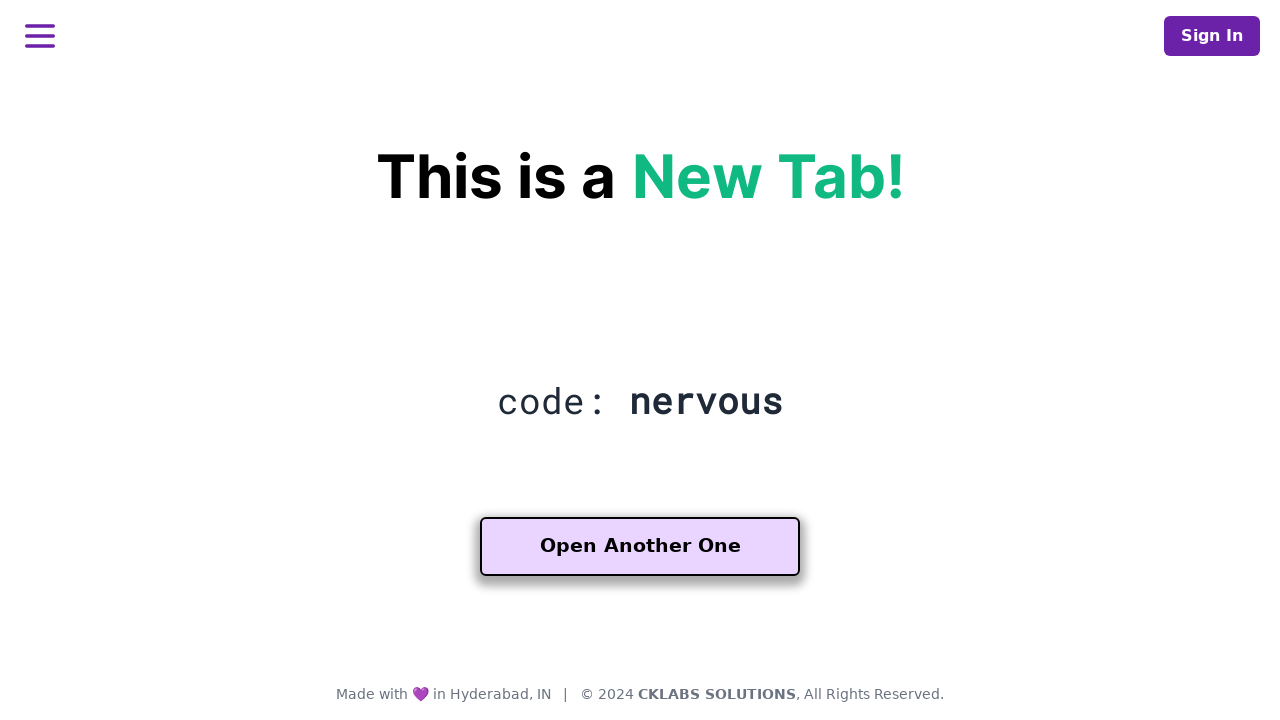

Third tab opened and page loaded
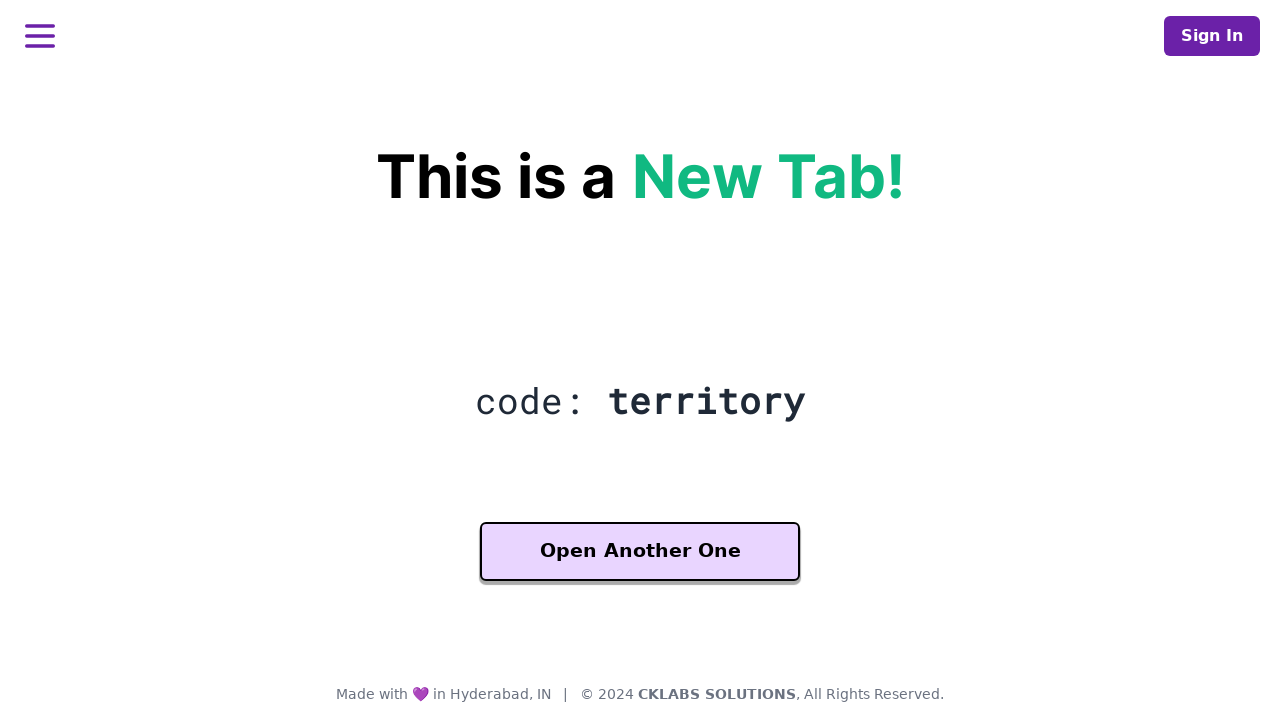

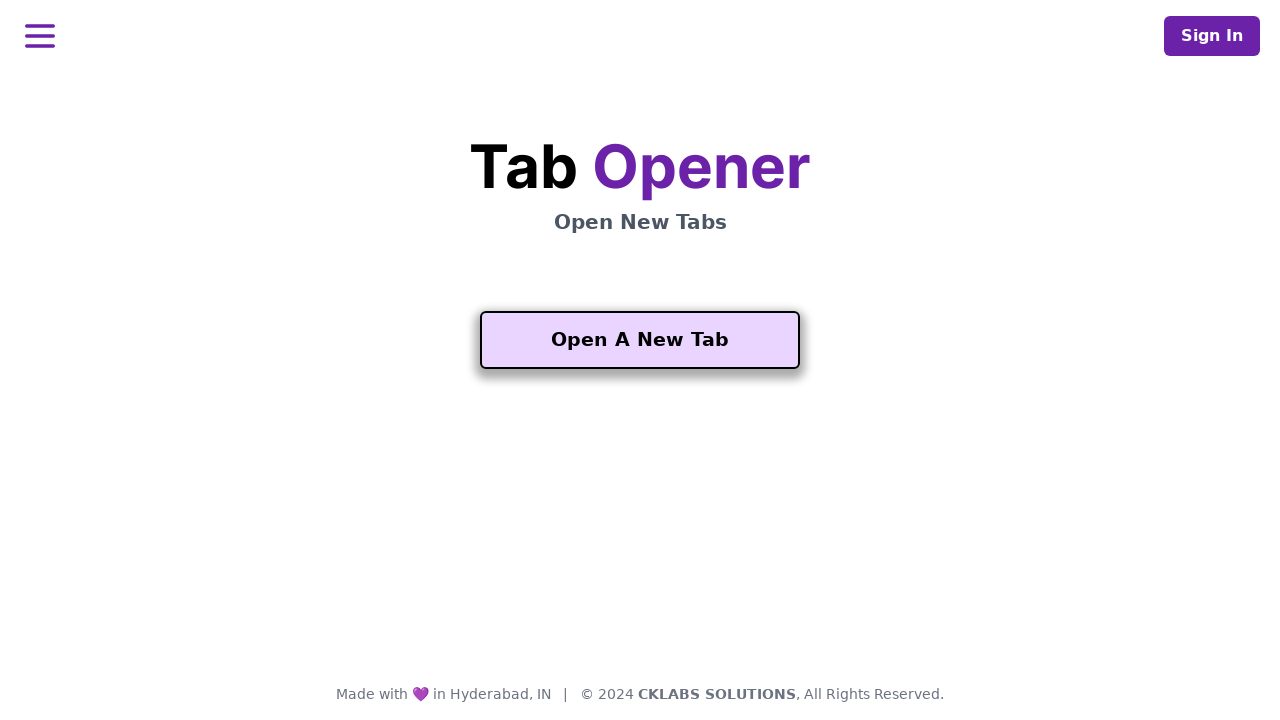